Tests window handling functionality by clicking a link that opens a new window and switching between windows

Starting URL: https://practice.cydeo.com/windows

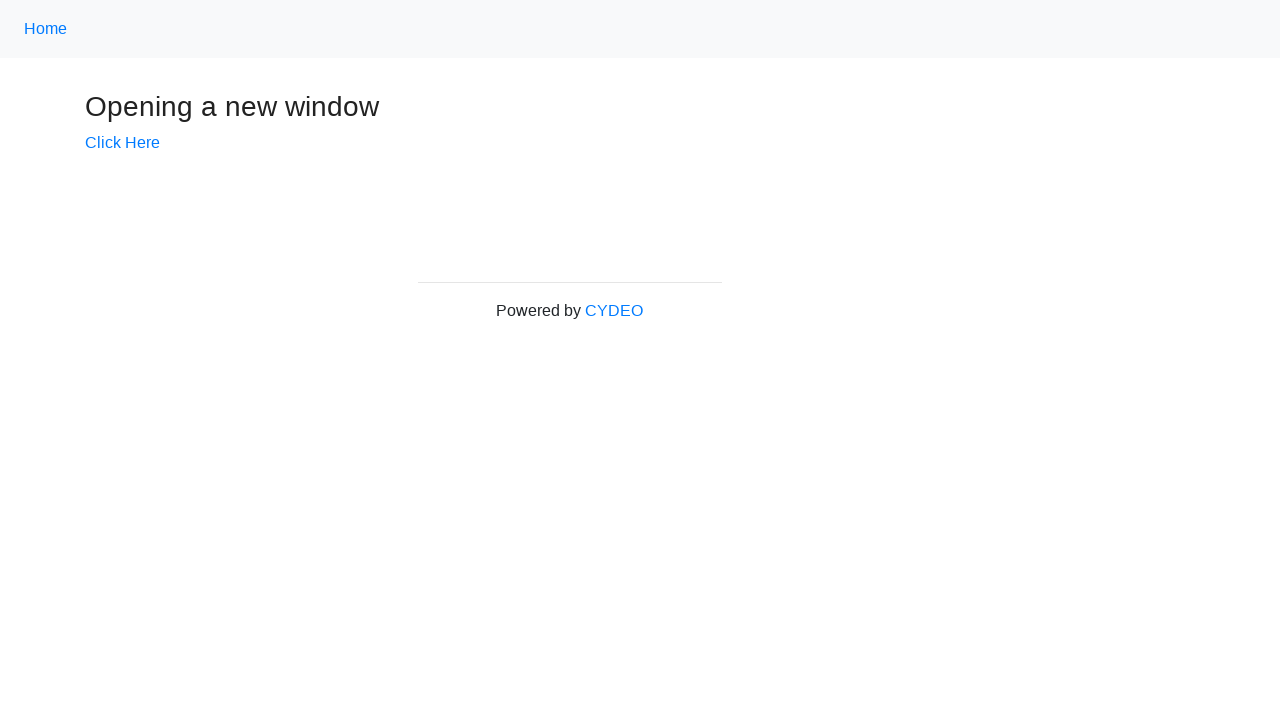

Clicked 'Click Here' link to open new window at (122, 143) on text='Click Here'
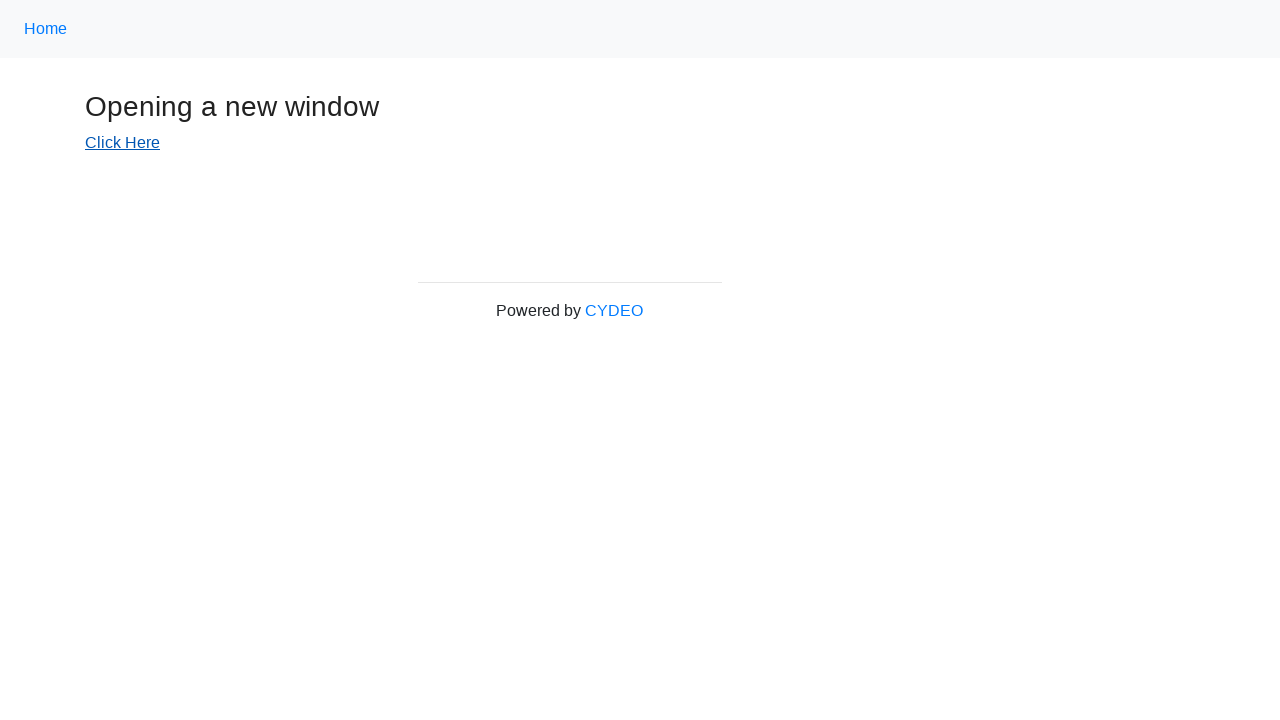

New window/tab opened and captured
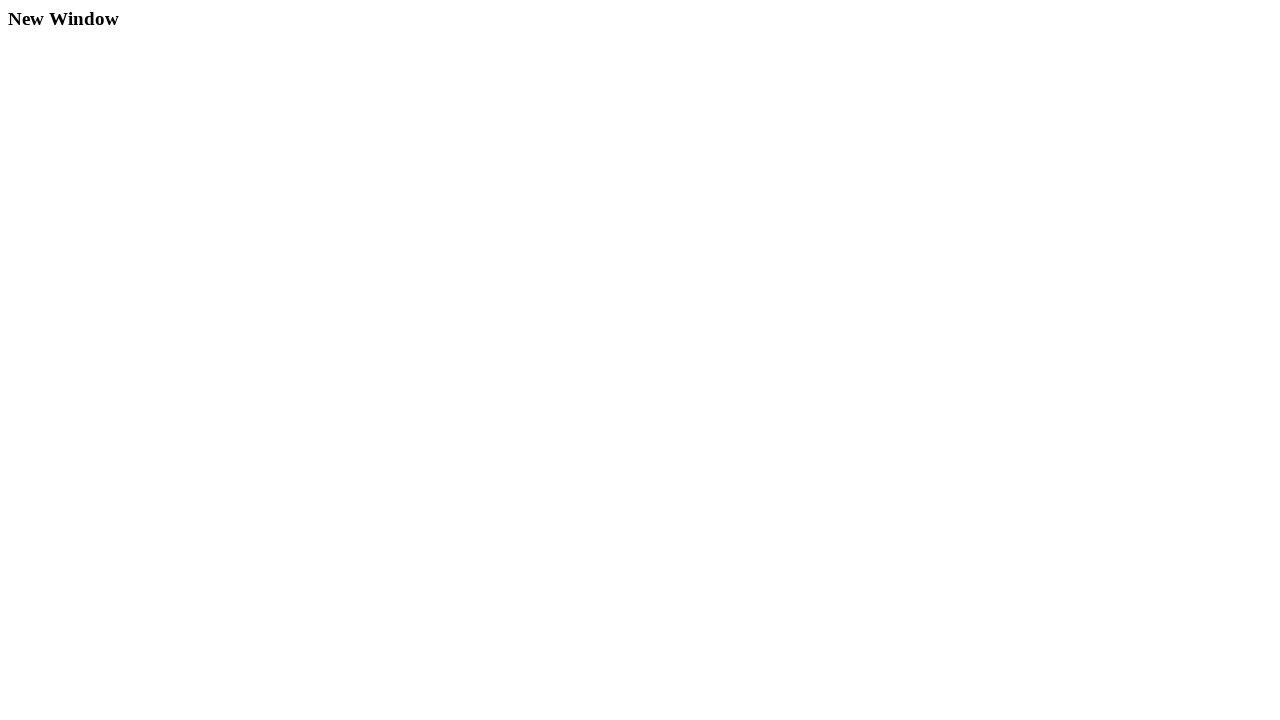

Verified main window title is 'Windows'
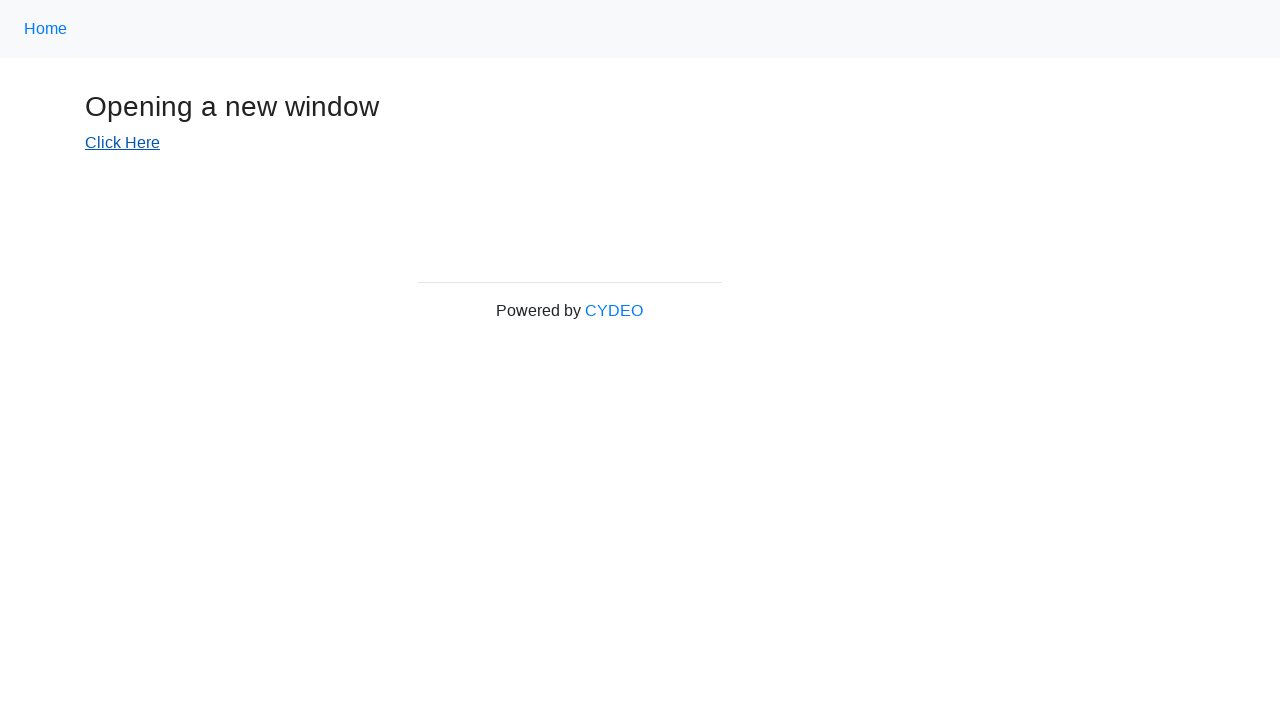

Verified new window title is 'New Window'
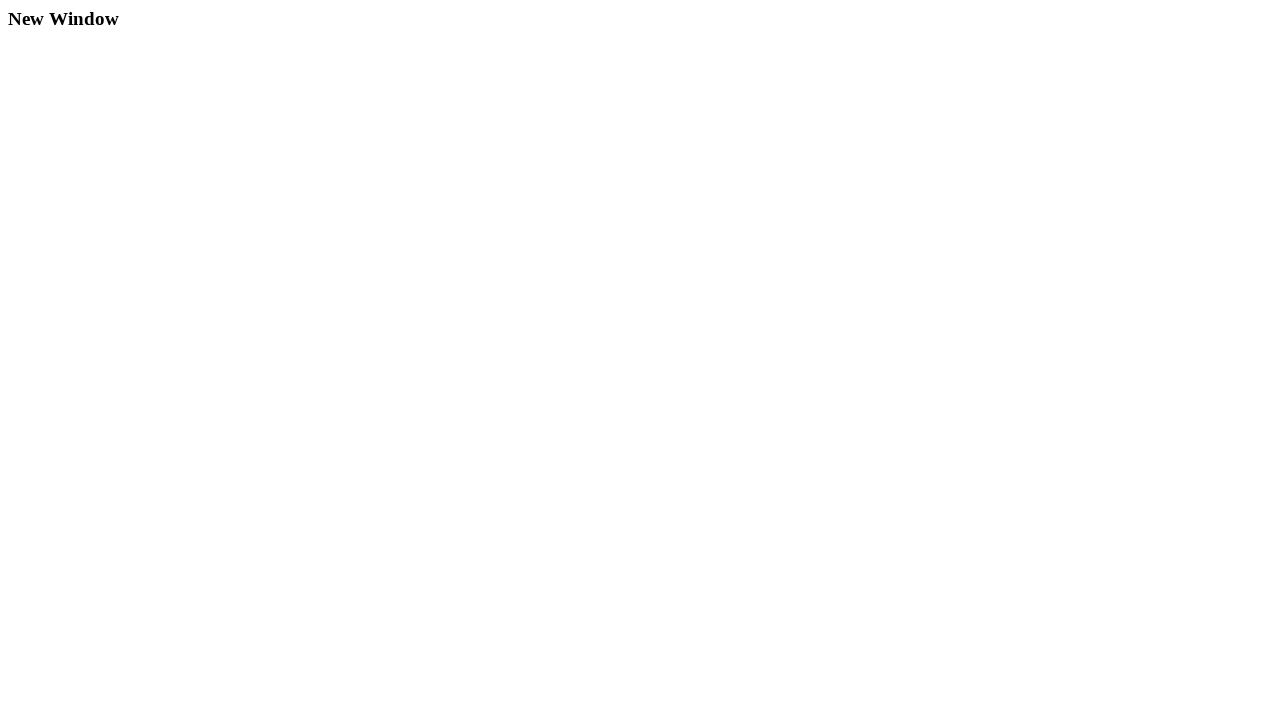

Closed the new window/tab
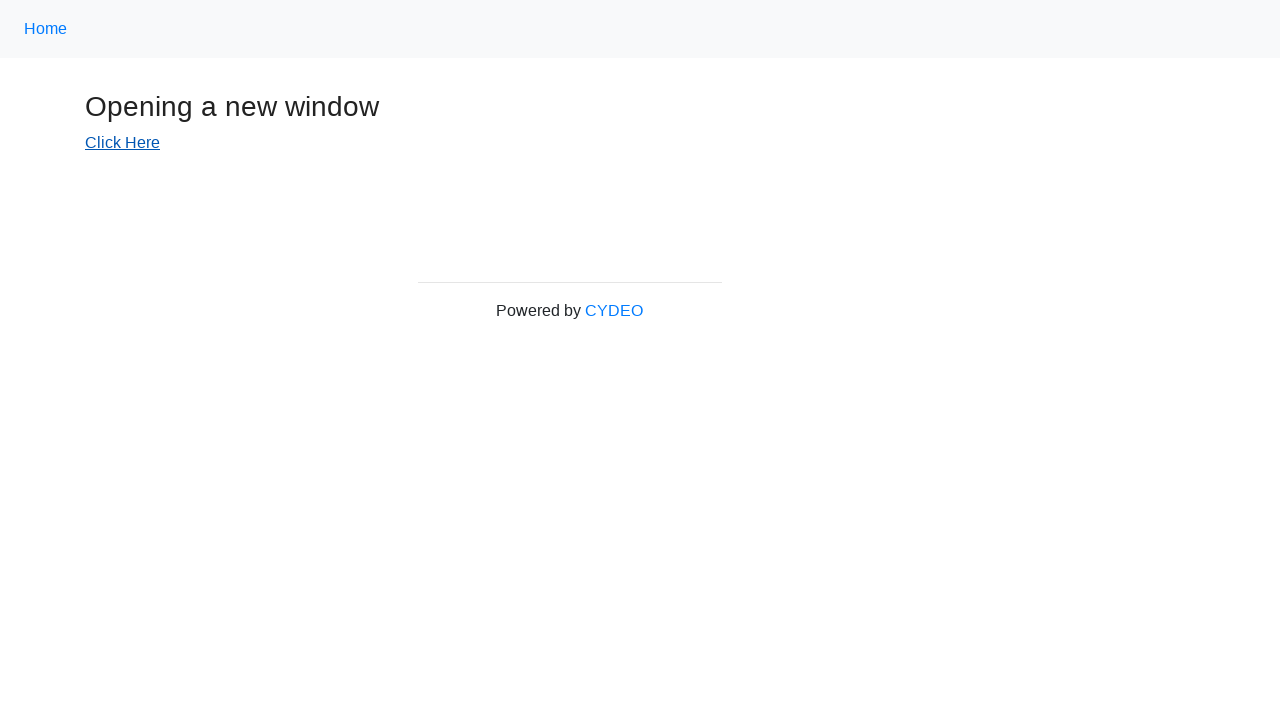

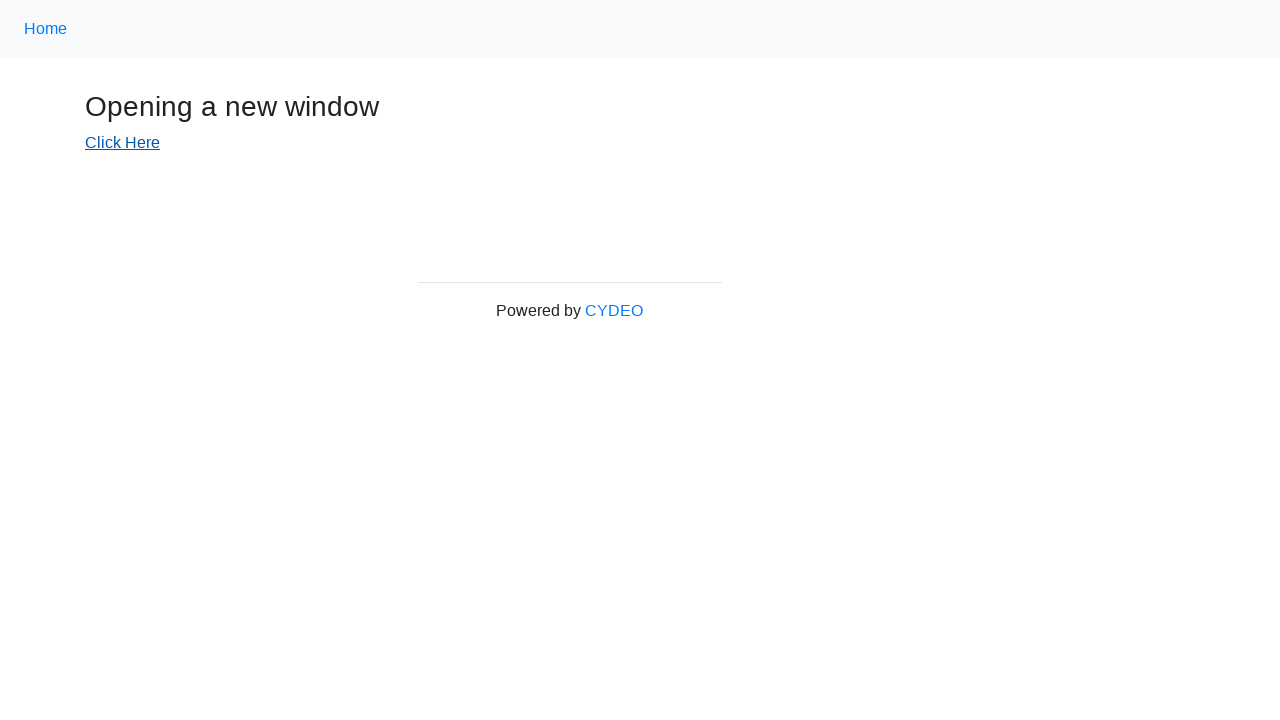